Navigates to the Science Latvia experts list page and waits for the table data to load and become interactive.

Starting URL: https://sciencelatvia.lv/#/pub/eksperti/list

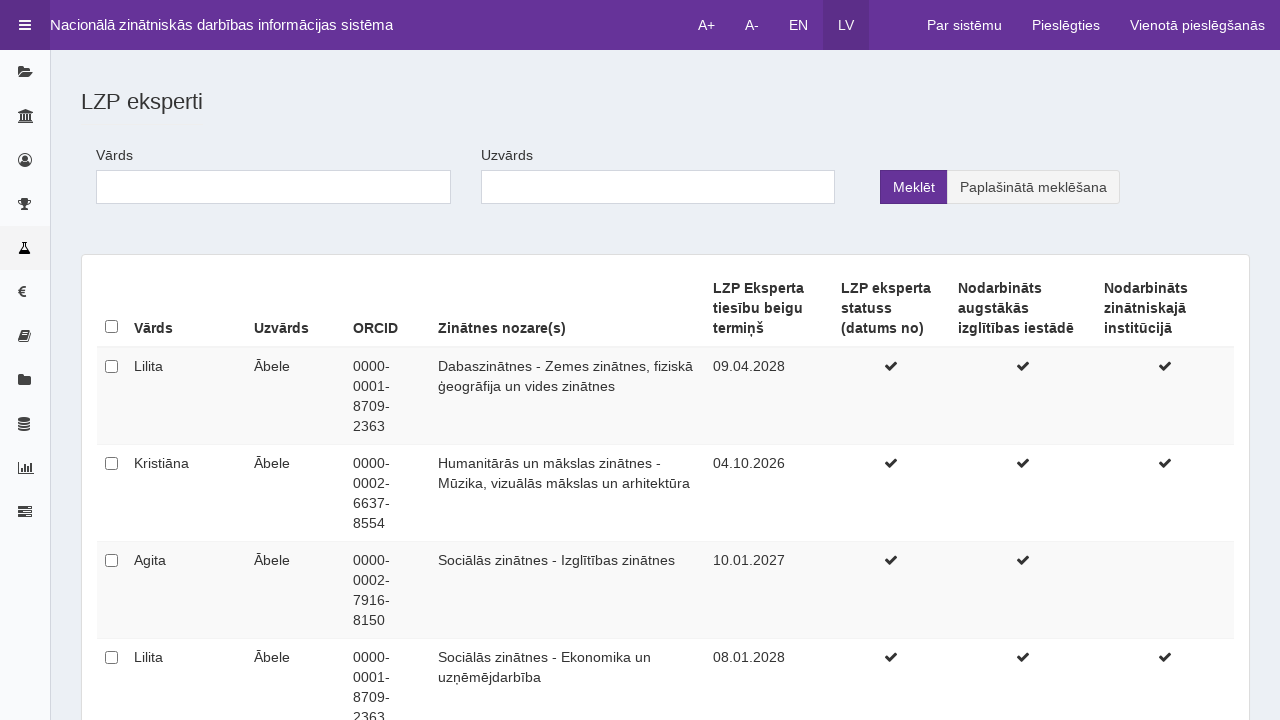

Navigated to Science Latvia experts list page
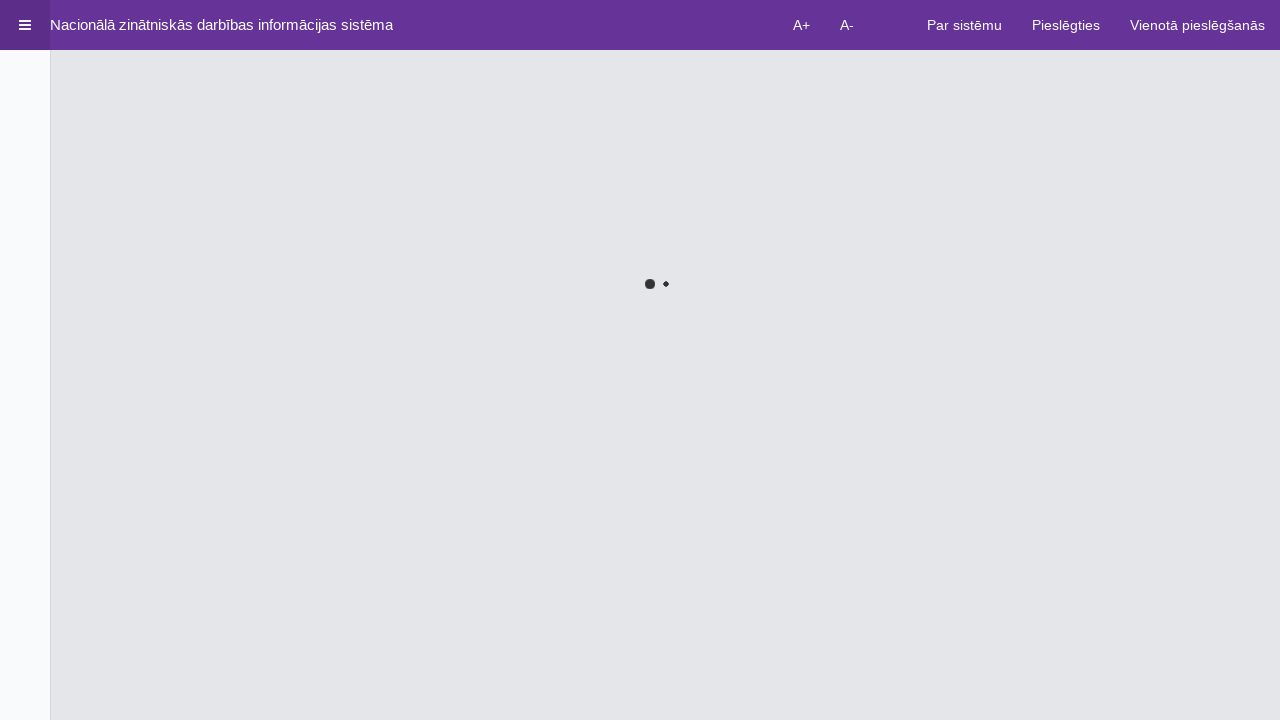

Table data cells loaded and became visible
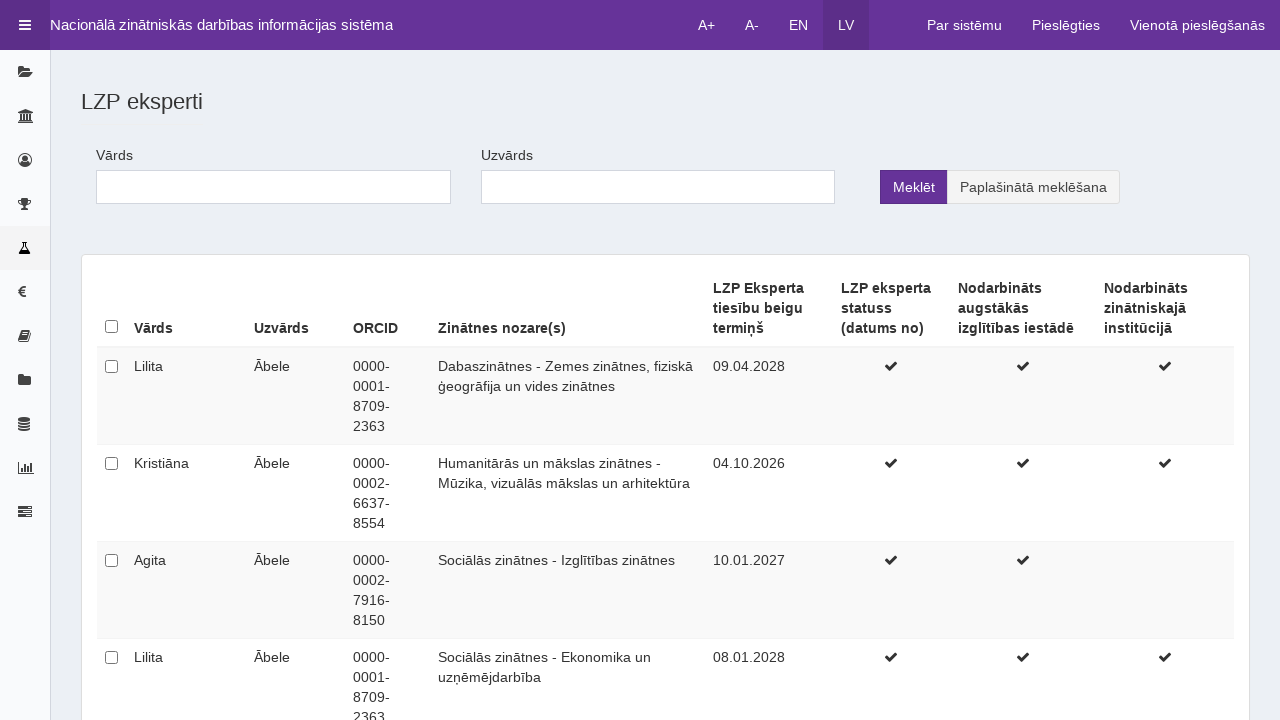

First table data cell verified and interactive
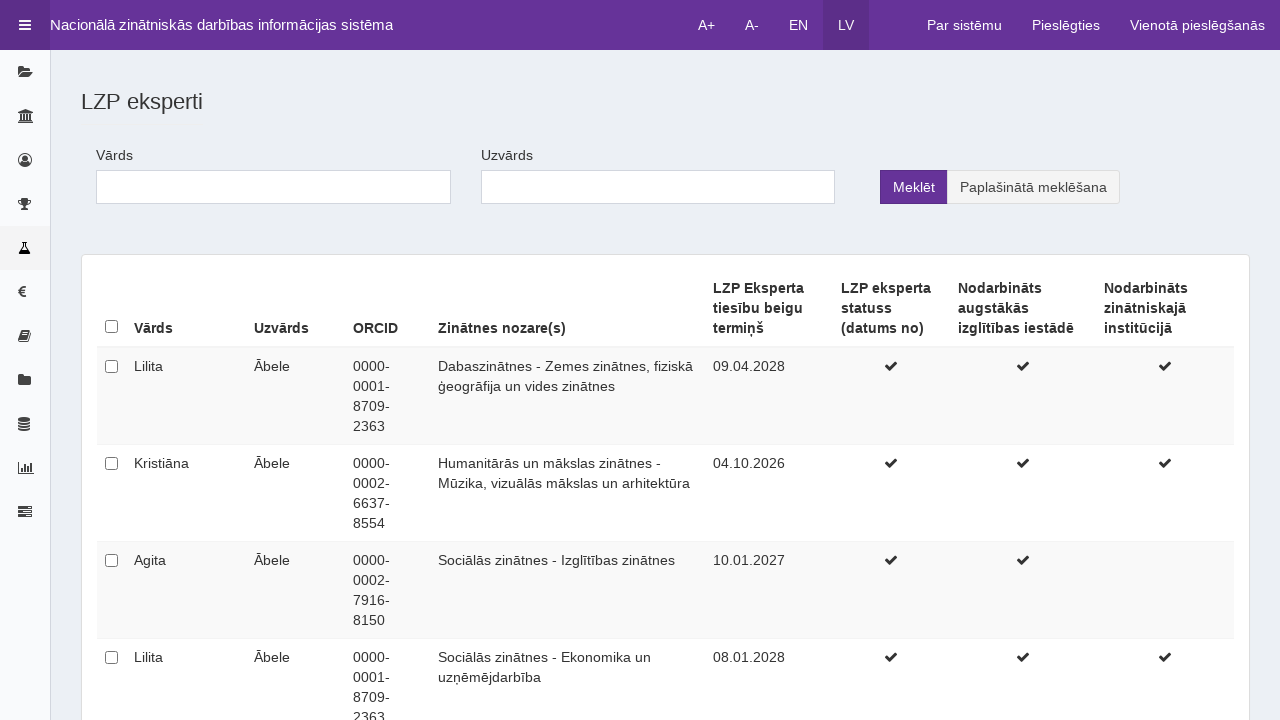

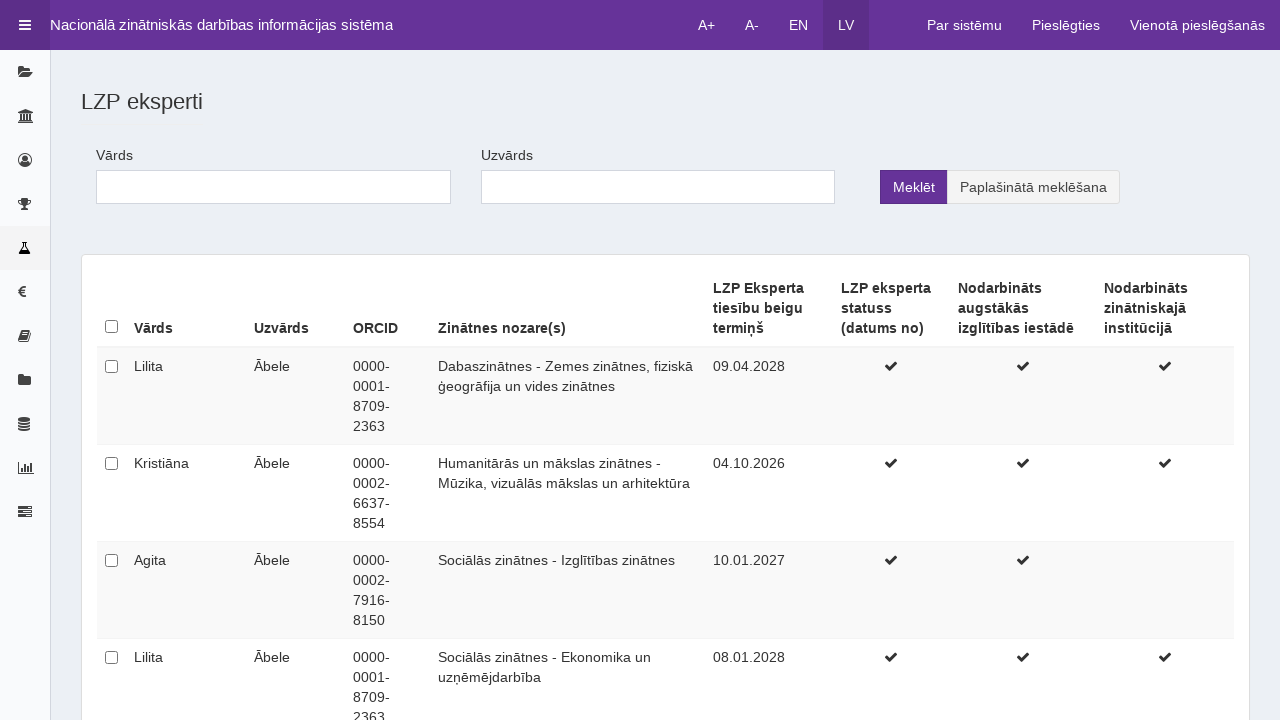